Tests table pagination functionality by navigating through pages using the "next" button until finding a specific row containing "Archy J"

Starting URL: http://syntaxprojects.com/table-pagination-demo.php

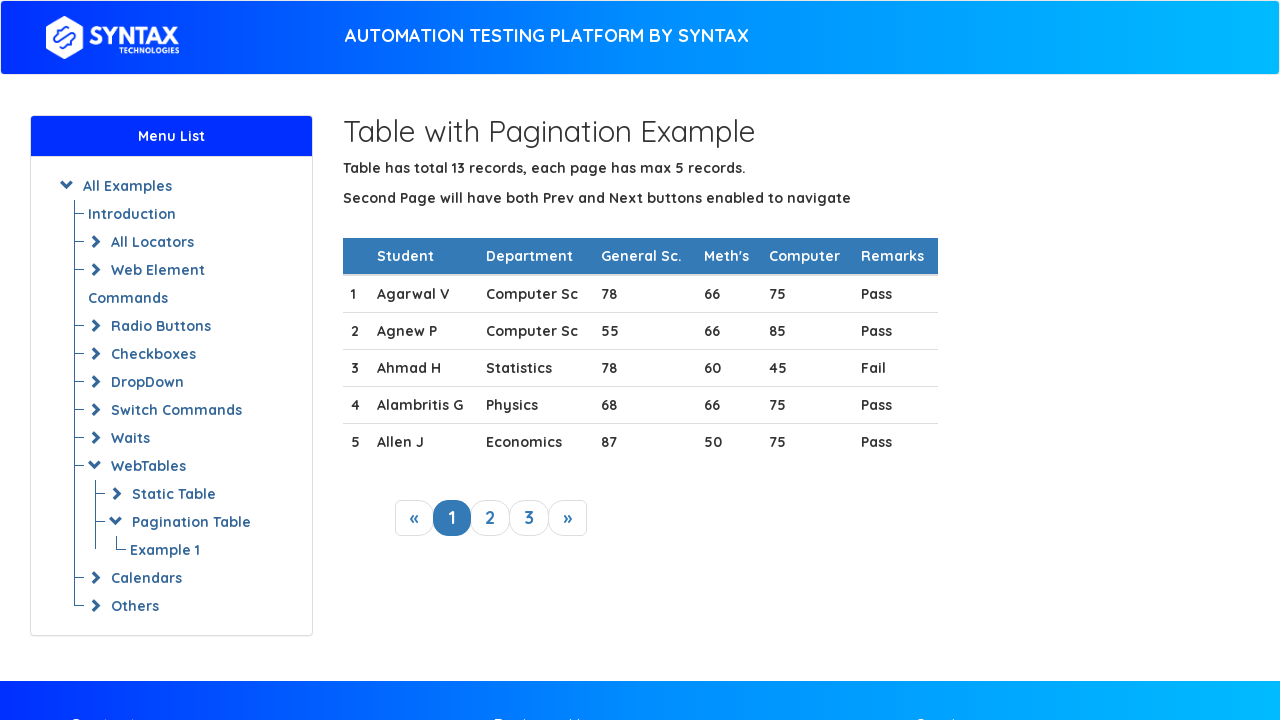

Table loaded successfully
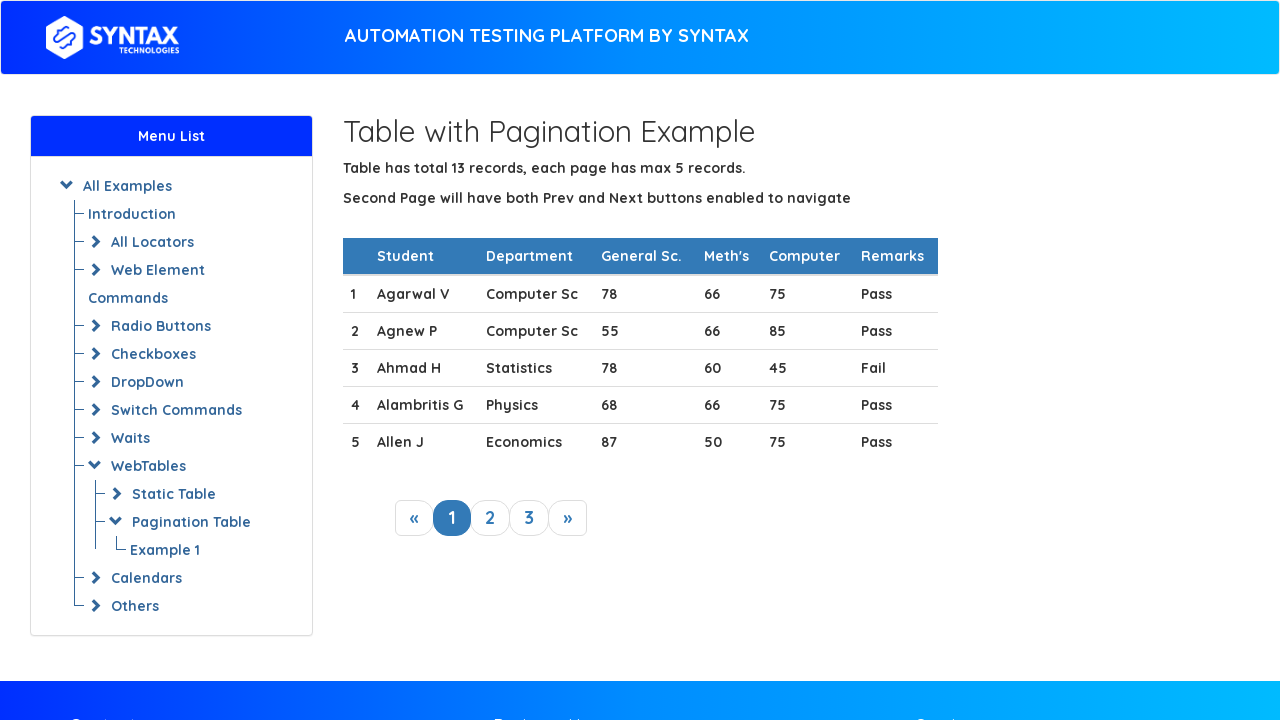

Retrieved 5 rows from current page
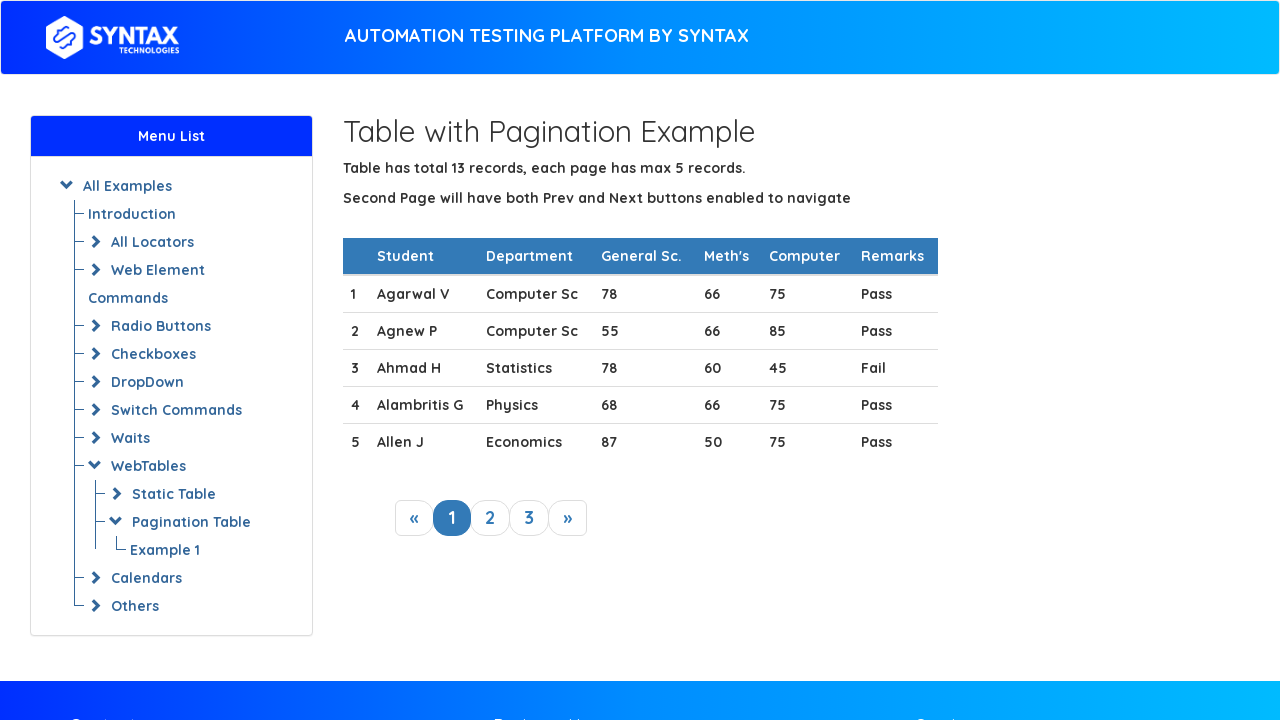

Clicked next page button at (568, 518) on a.next_link
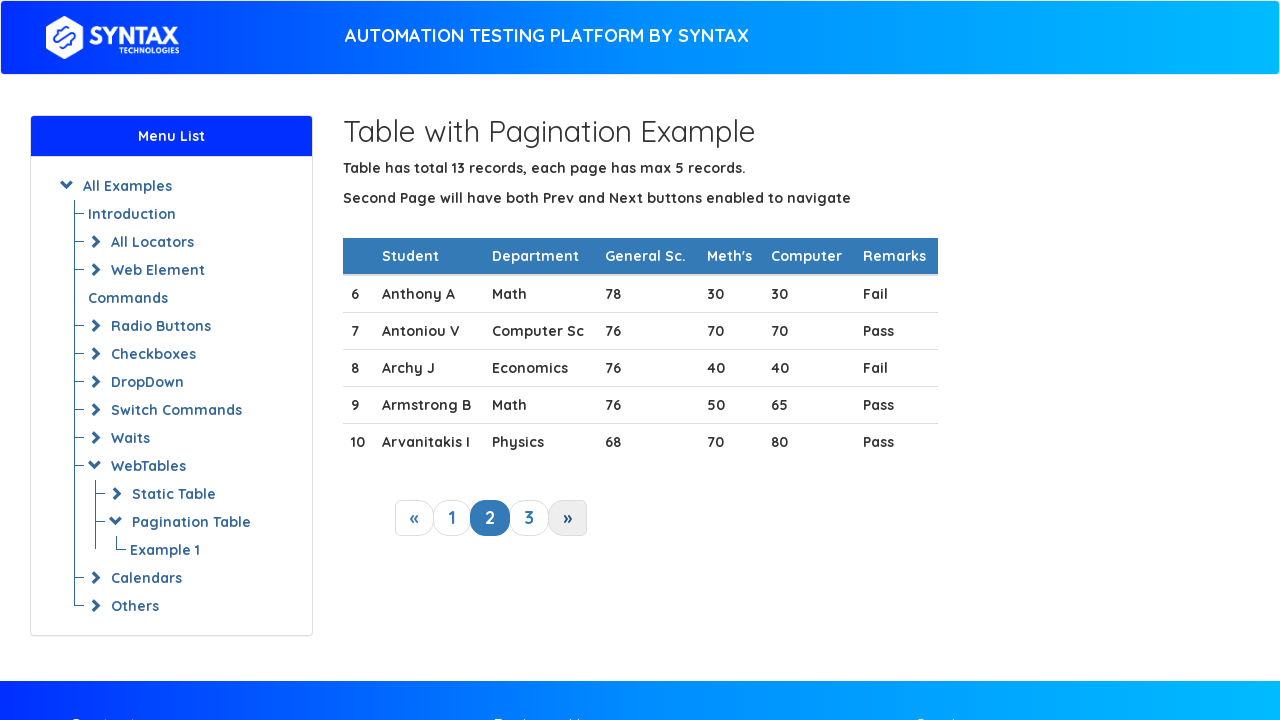

Waited for table to update after pagination
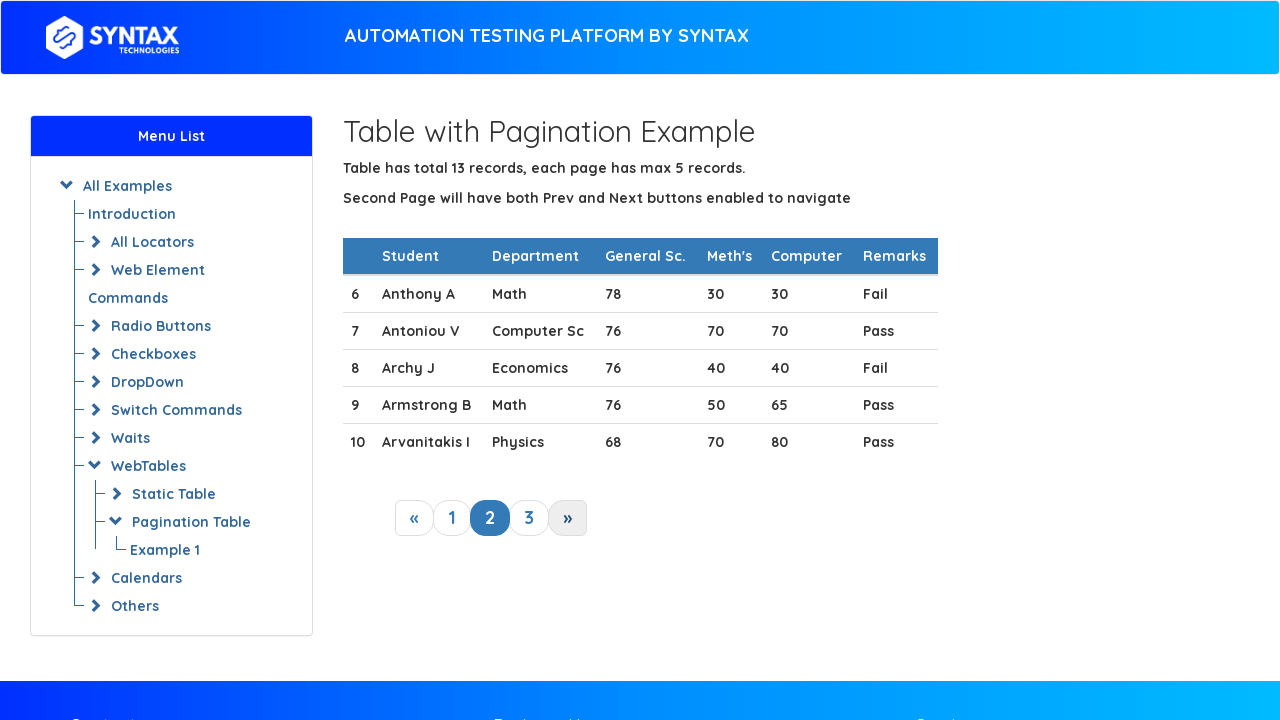

Retrieved 5 rows from current page
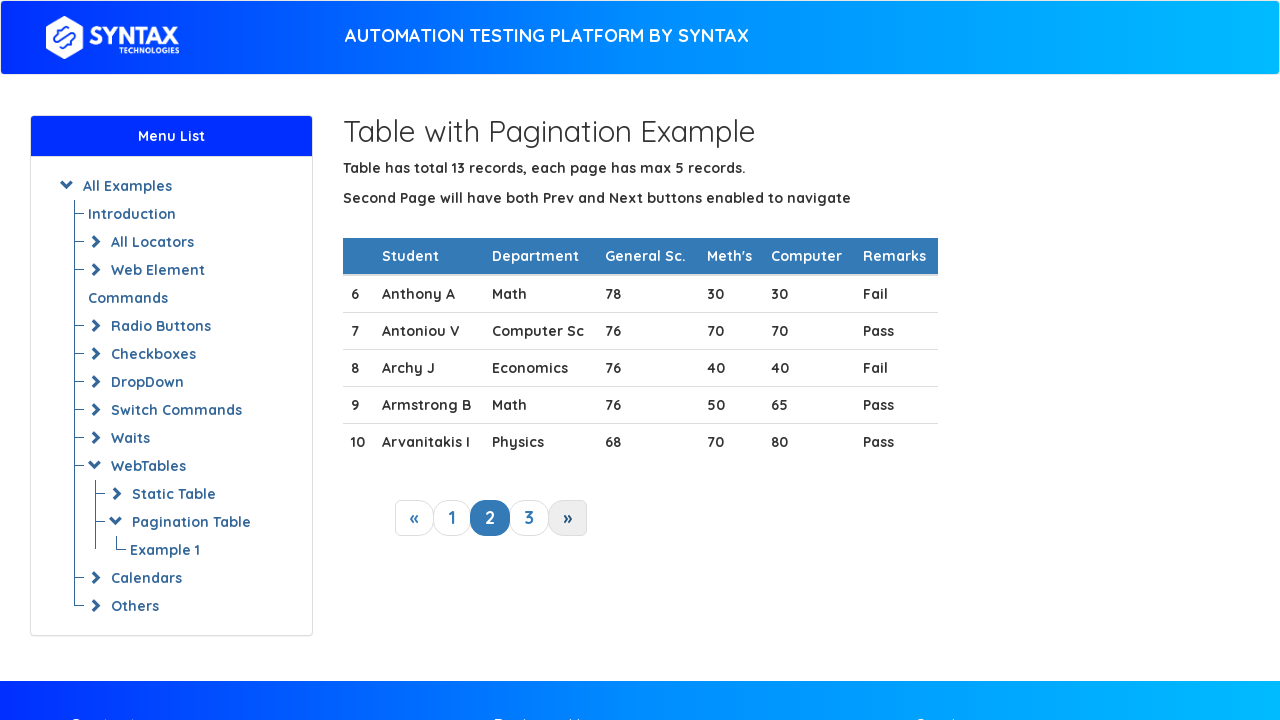

Found 'Archy J' in row 2
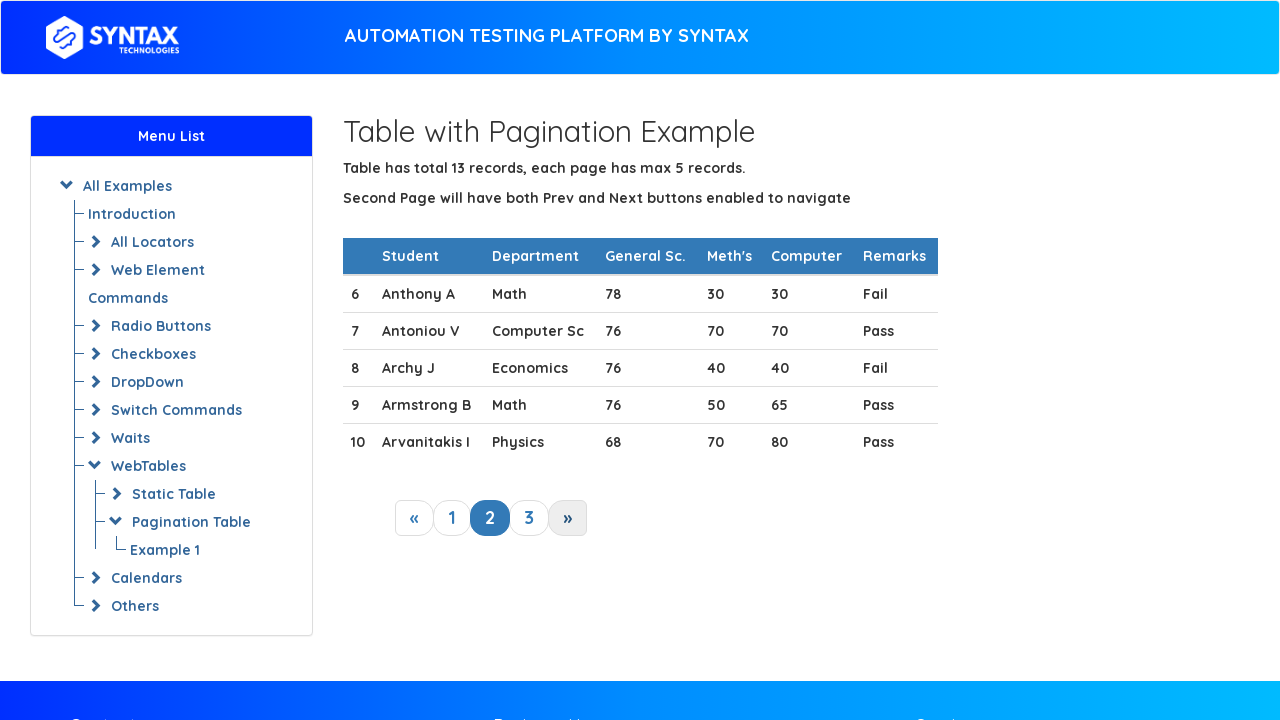

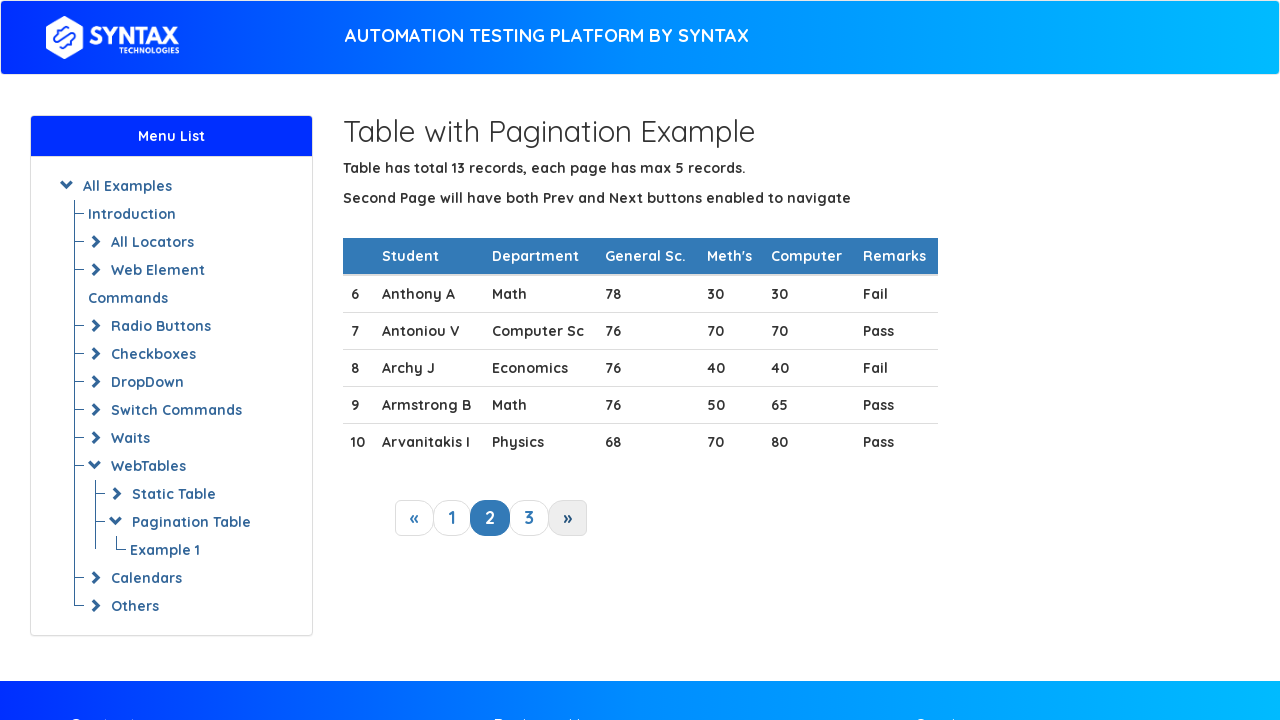